Tests that clicking the Due column header sorts the table data in ascending order by verifying the dues values are sorted correctly

Starting URL: http://the-internet.herokuapp.com/tables

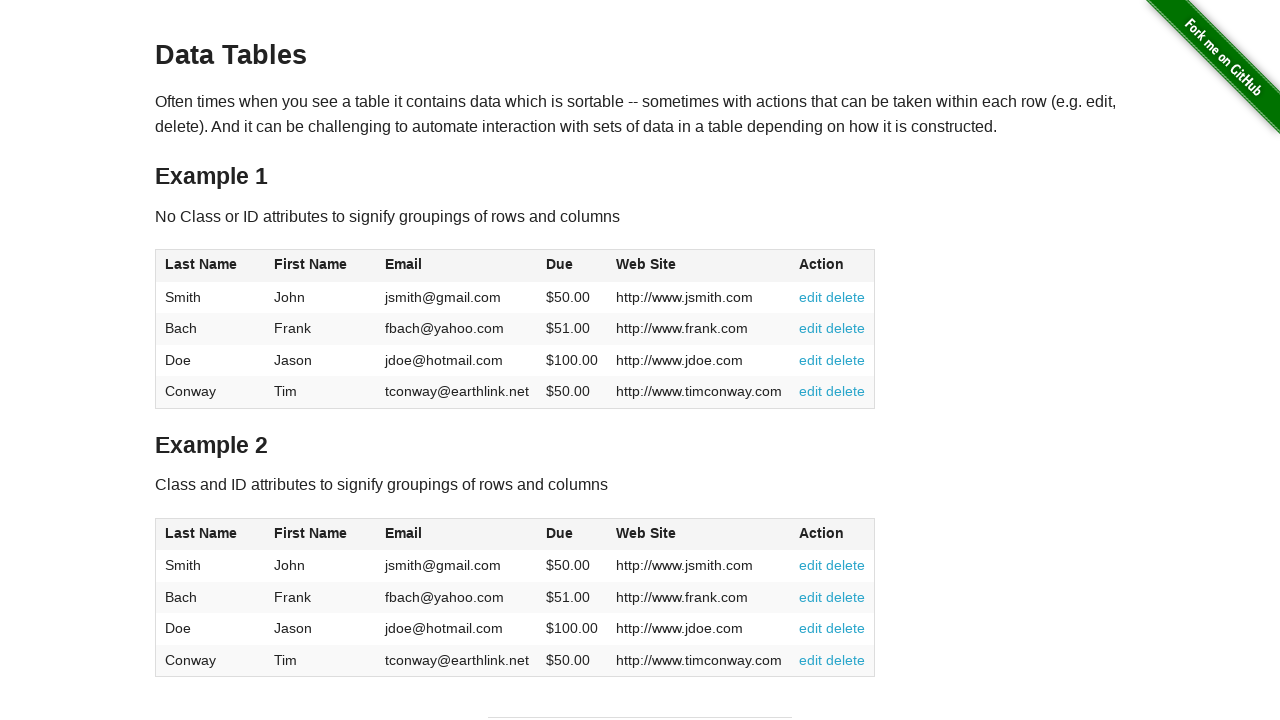

Clicked Due column header to sort table in ascending order at (572, 266) on #table1 thead tr th:nth-of-type(4)
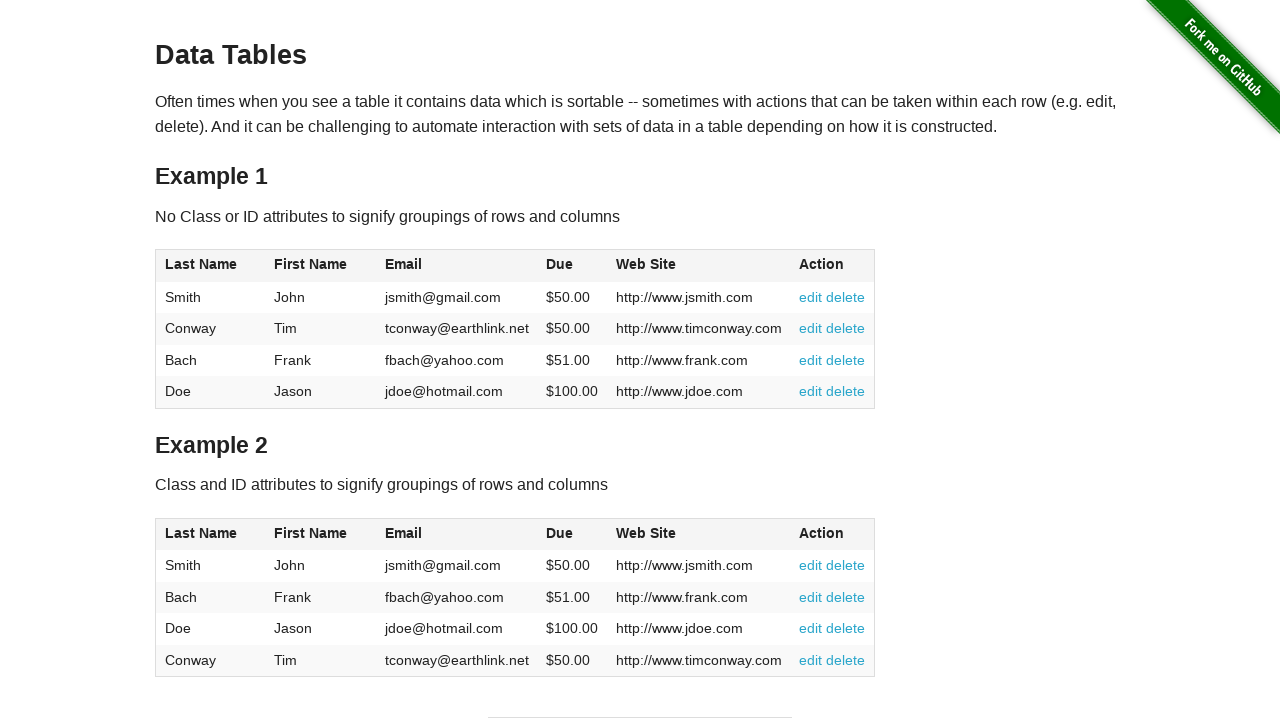

Table data loaded and Due column values are now visible
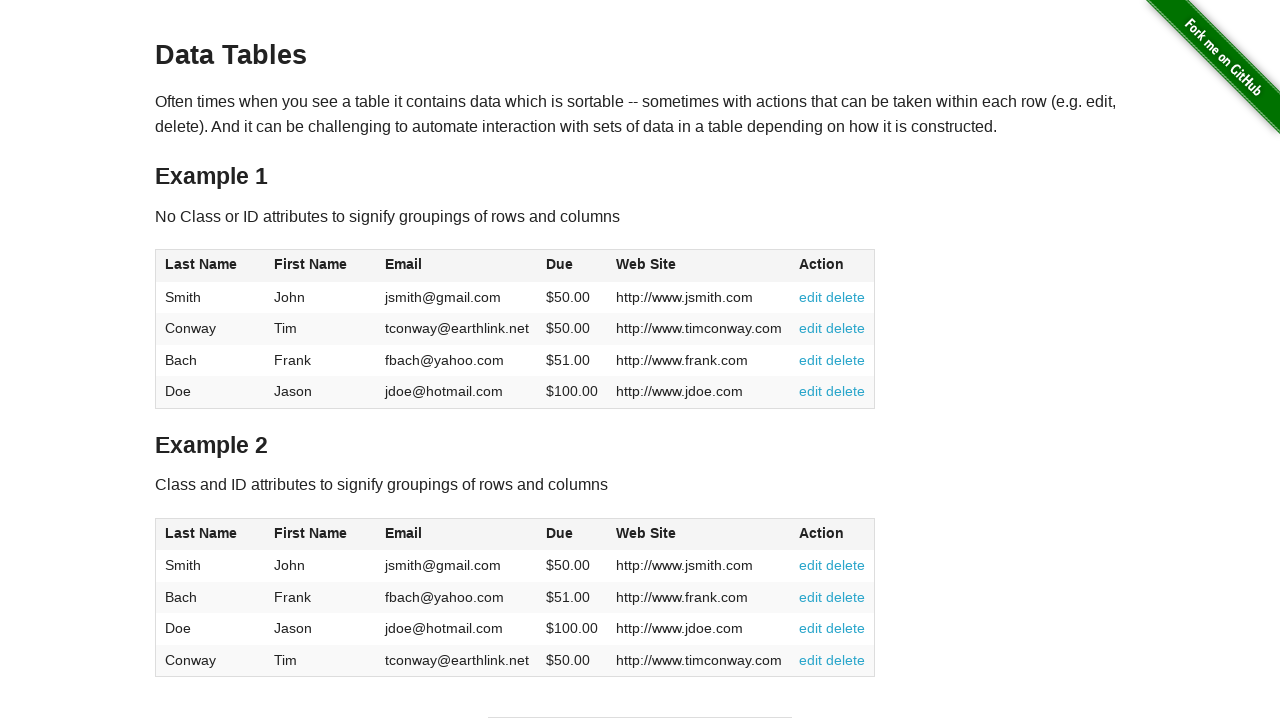

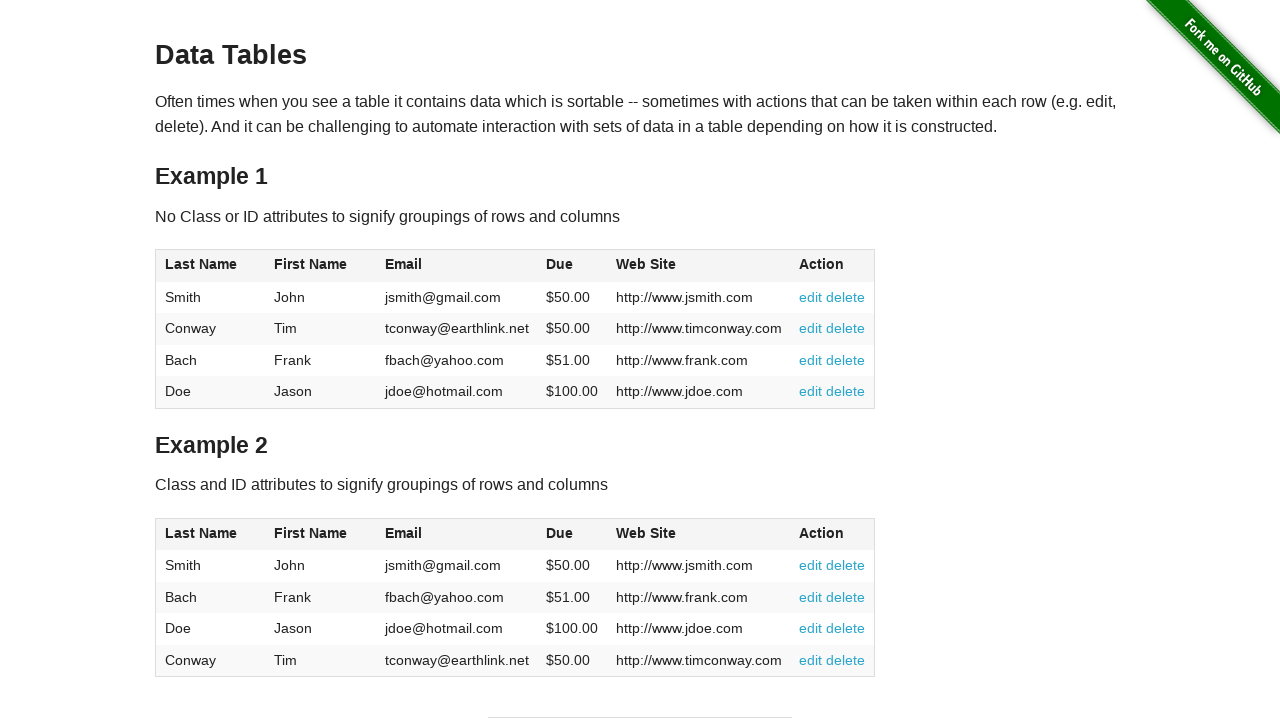